Tests the JPL Space image gallery by clicking the full image button to display the featured image in a lightbox/fancybox view.

Starting URL: https://data-class-jpl-space.s3.amazonaws.com/JPL_Space/index.html

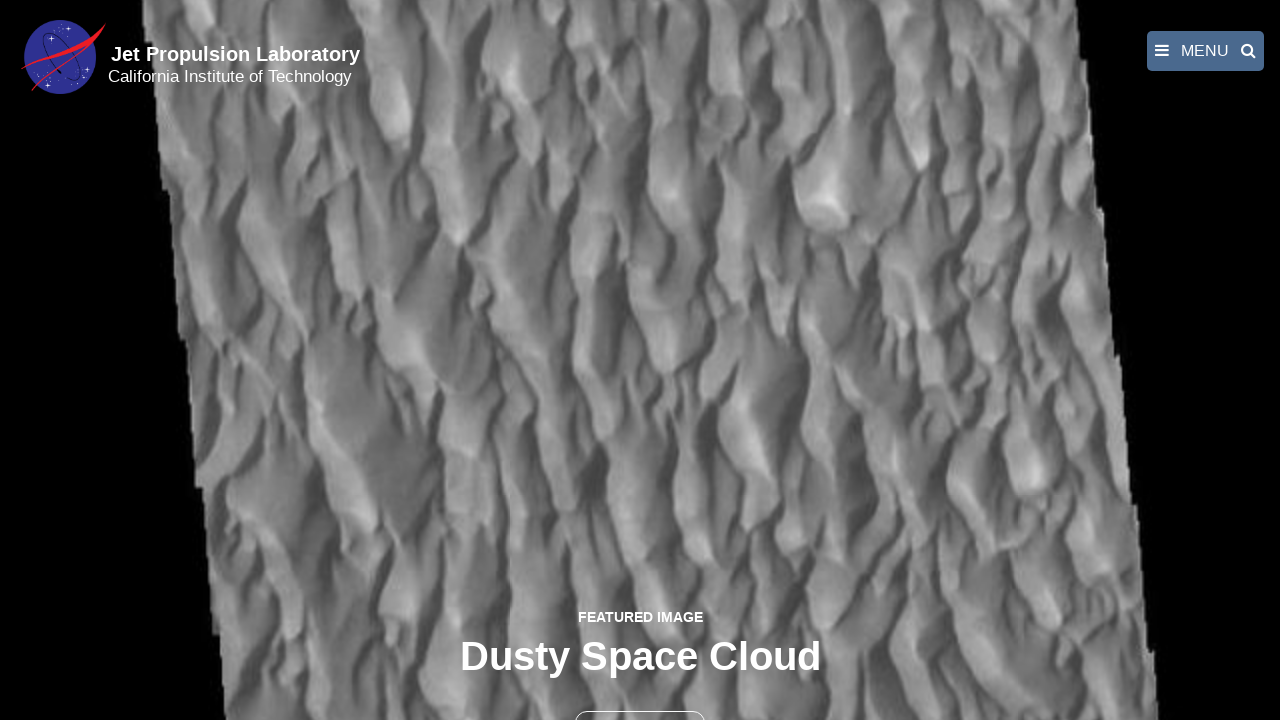

Clicked the full image button to open featured image in lightbox at (640, 699) on button >> nth=1
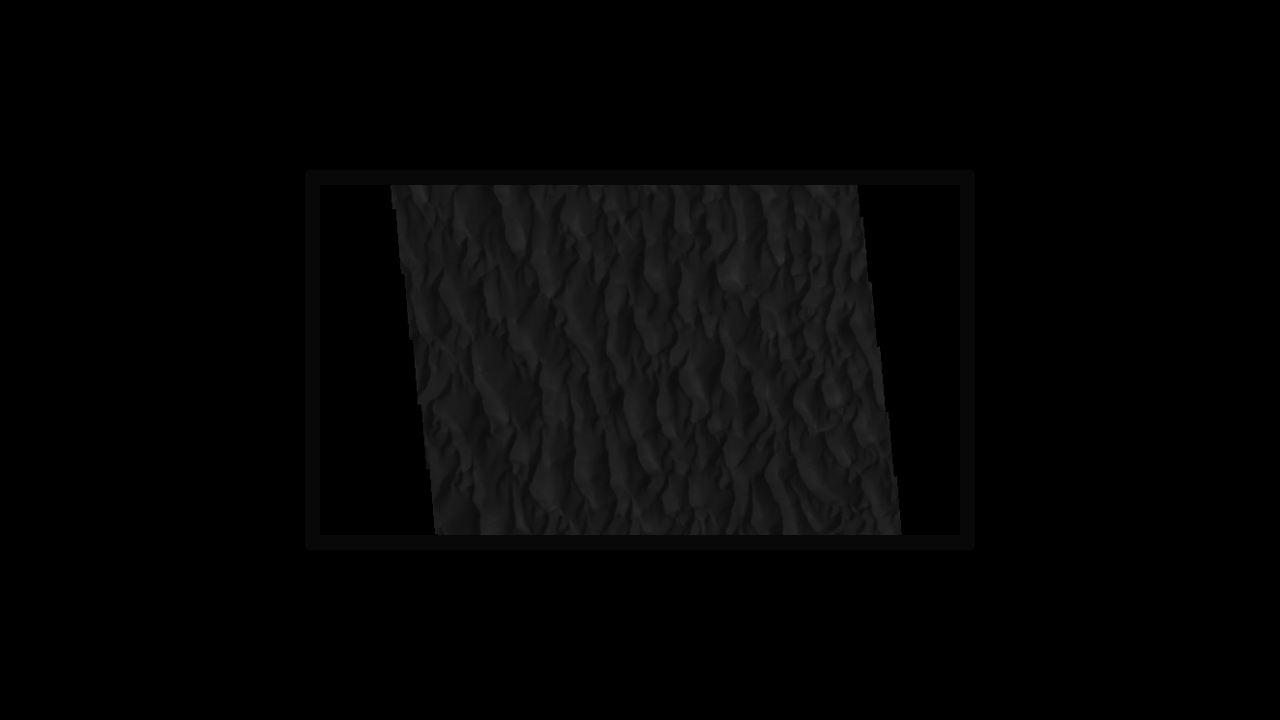

Fancybox lightbox with featured image loaded
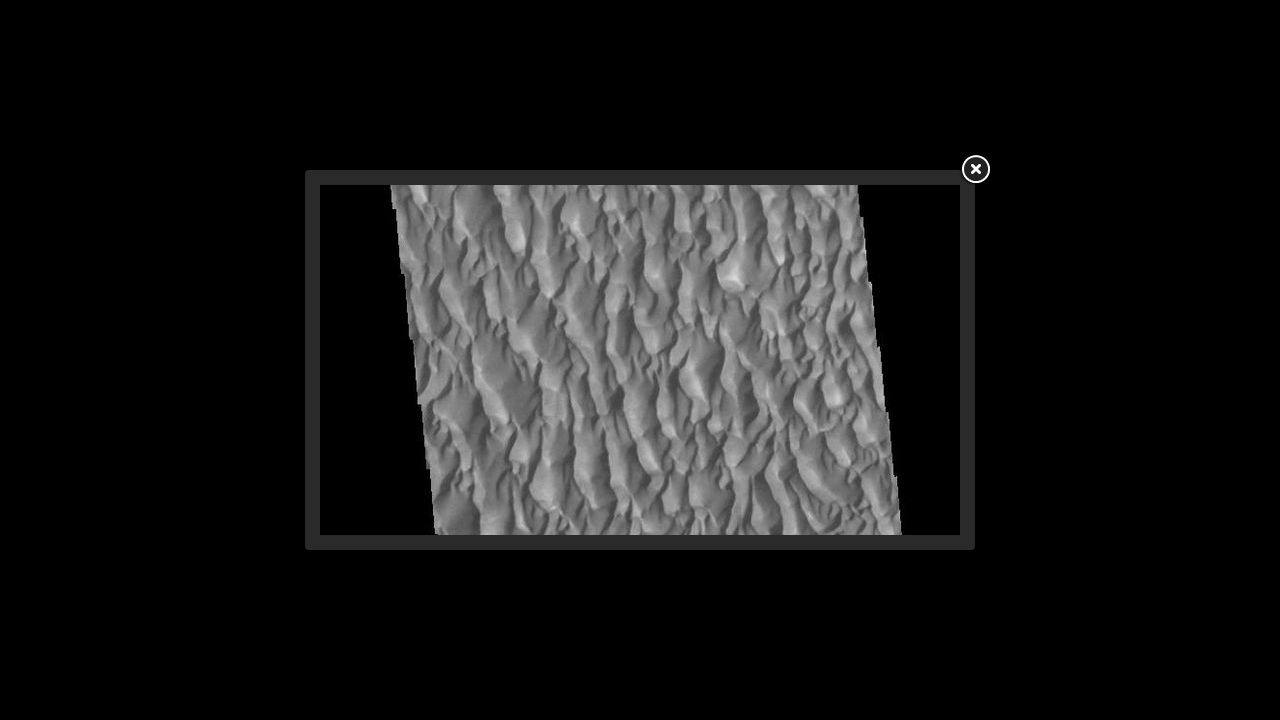

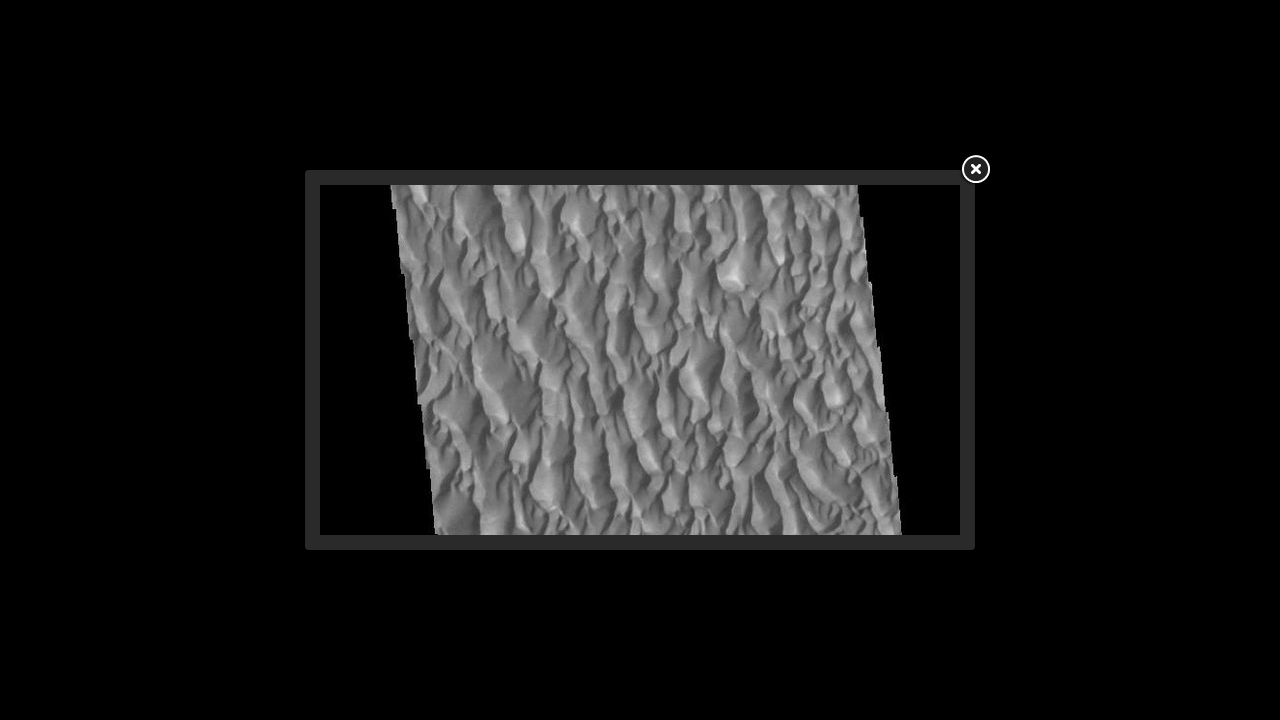